Tests drag and drop functionality on jQuery UI demo page by dragging an element and dropping it onto a target area

Starting URL: https://jqueryui.com/droppable

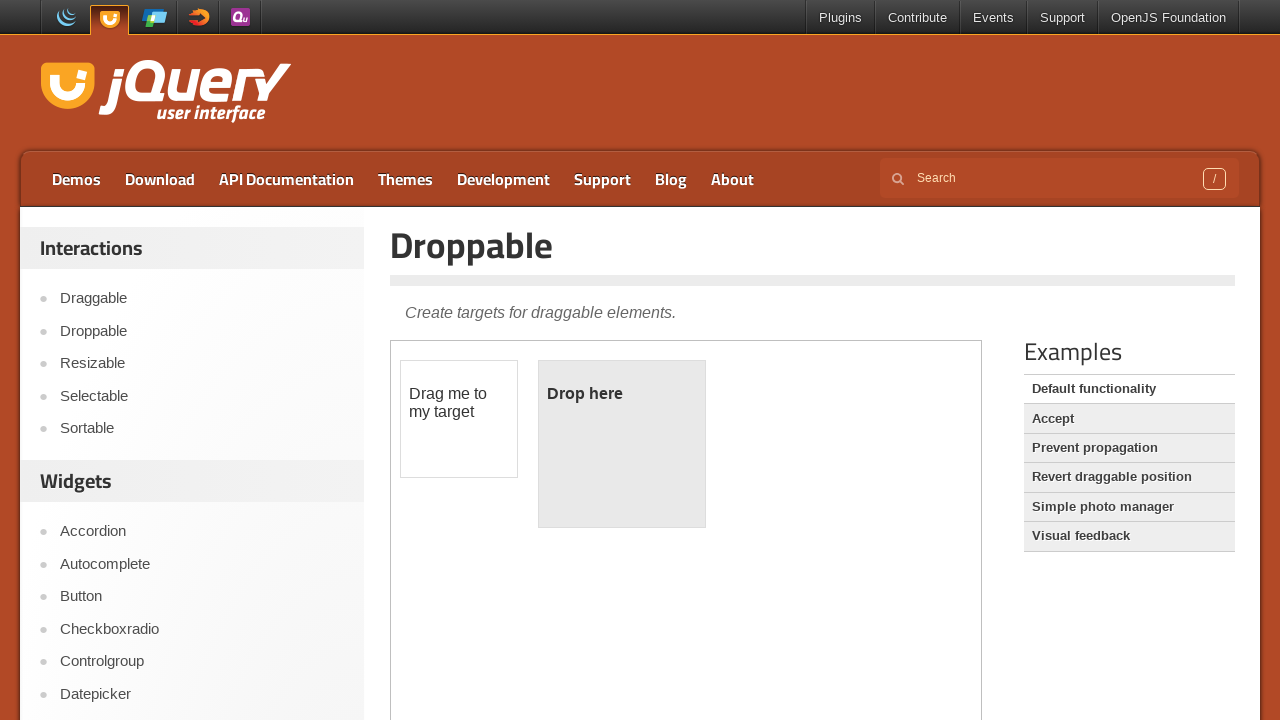

Located iframe containing drag and drop demo
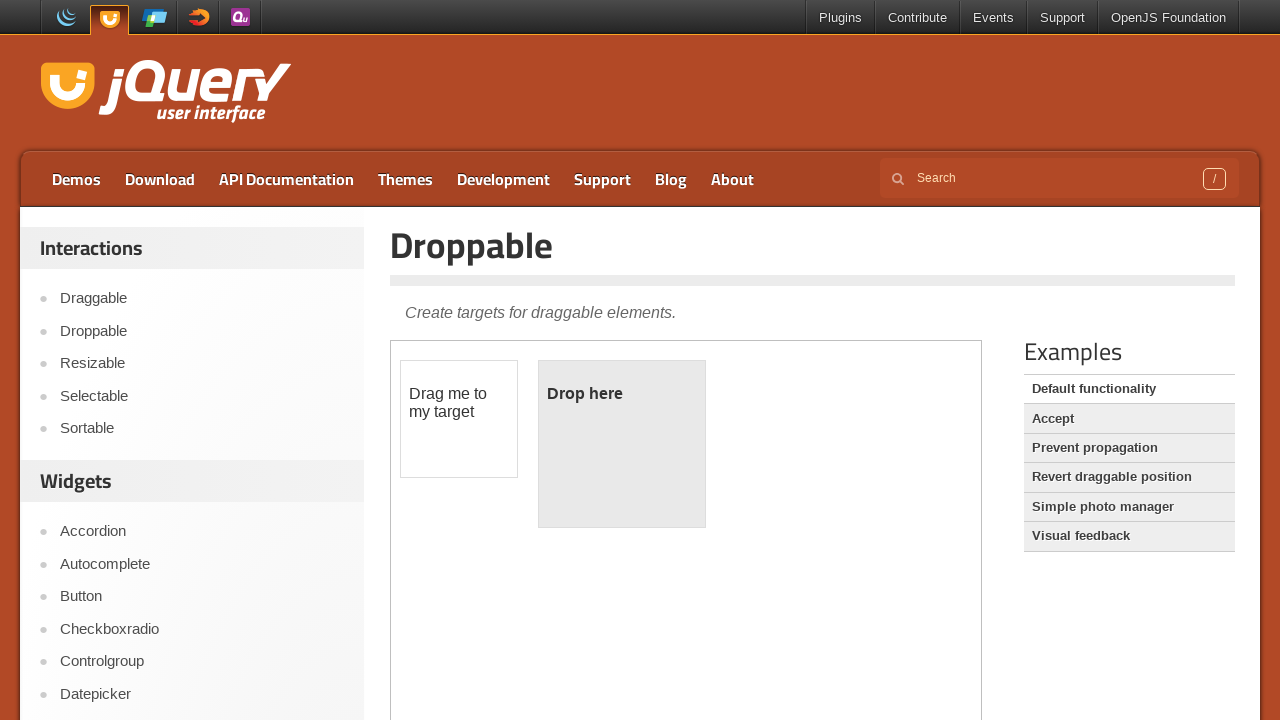

Located draggable element
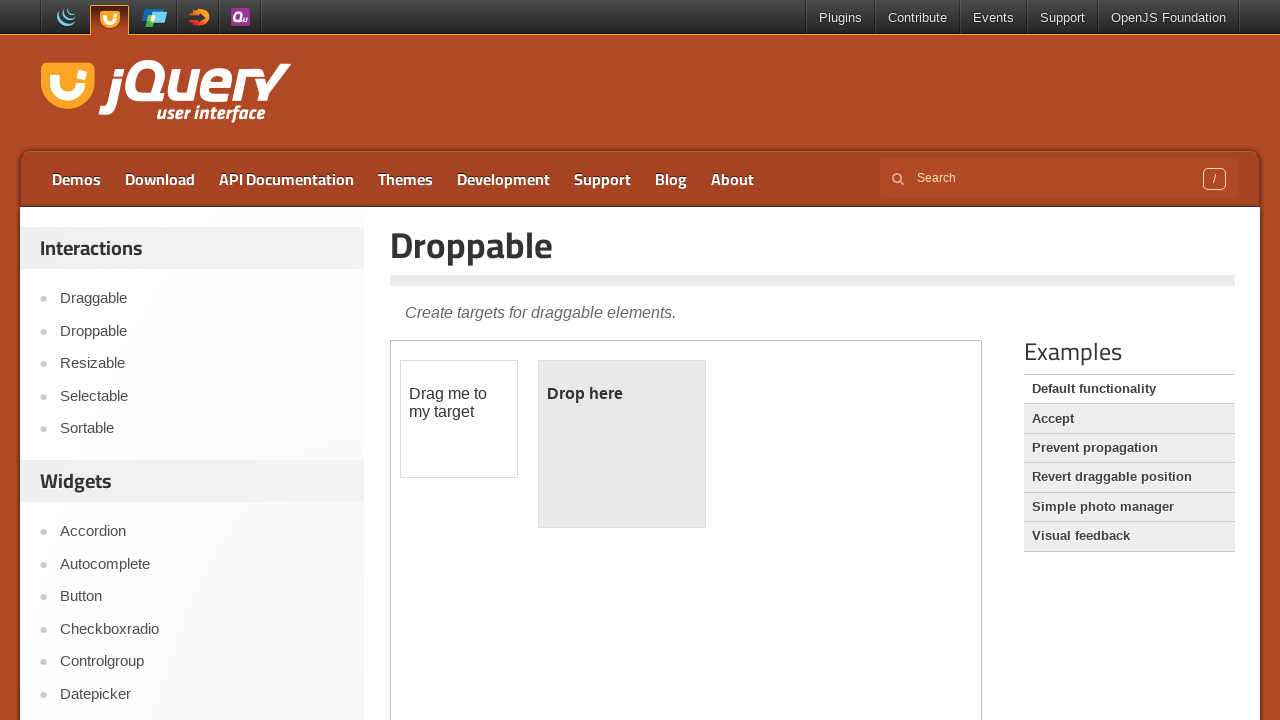

Located droppable target element
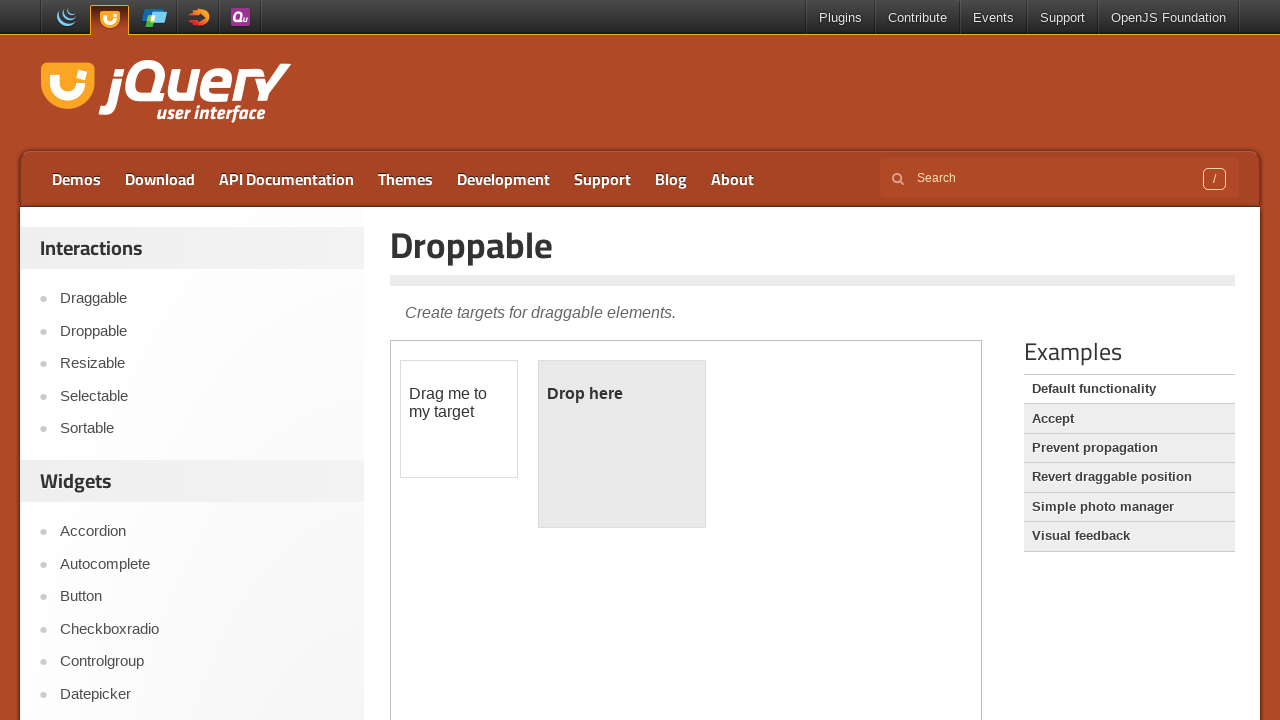

Dragged element onto droppable target at (622, 444)
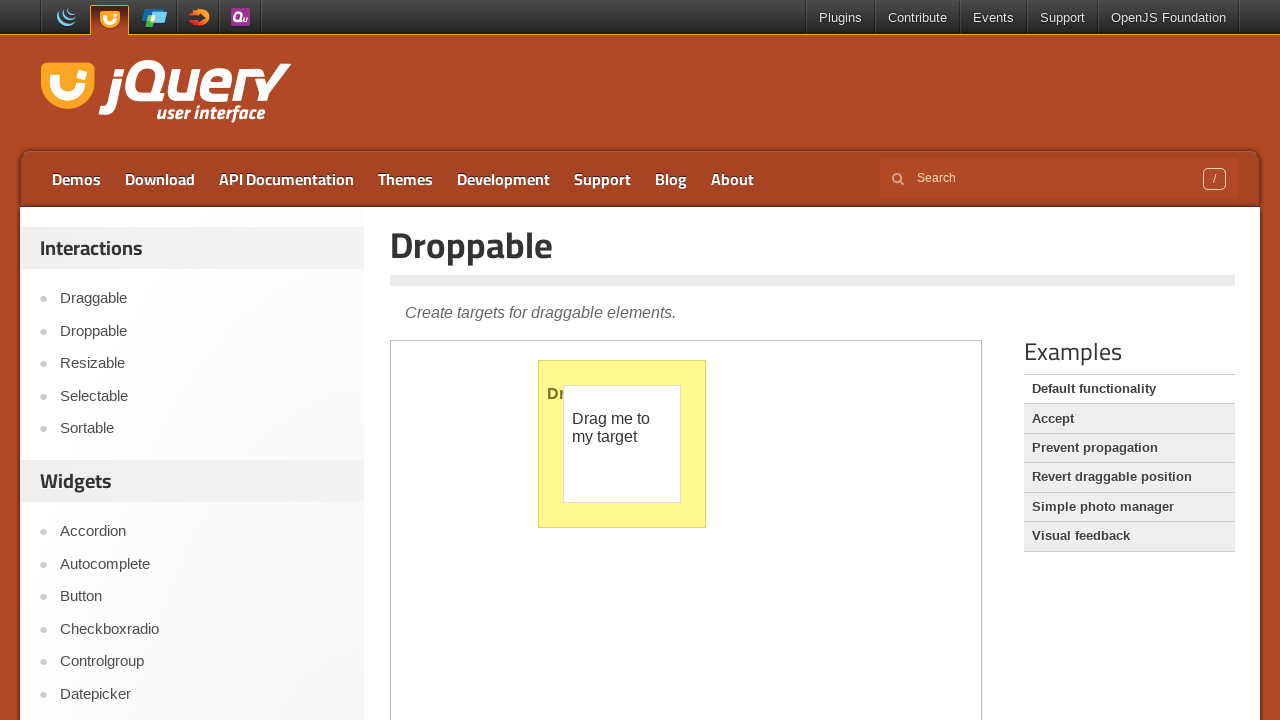

Retrieved droppable element text to verify drop success
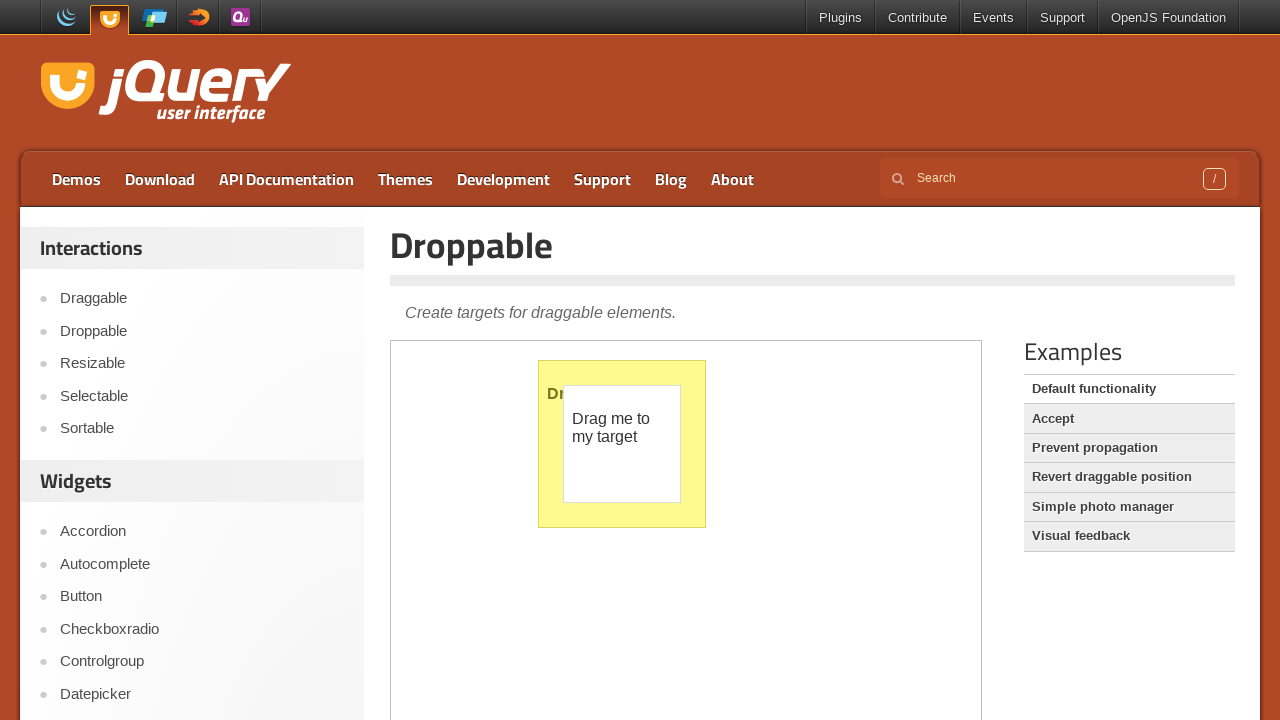

Verified drop was successful - droppable text: 
	Dropped!

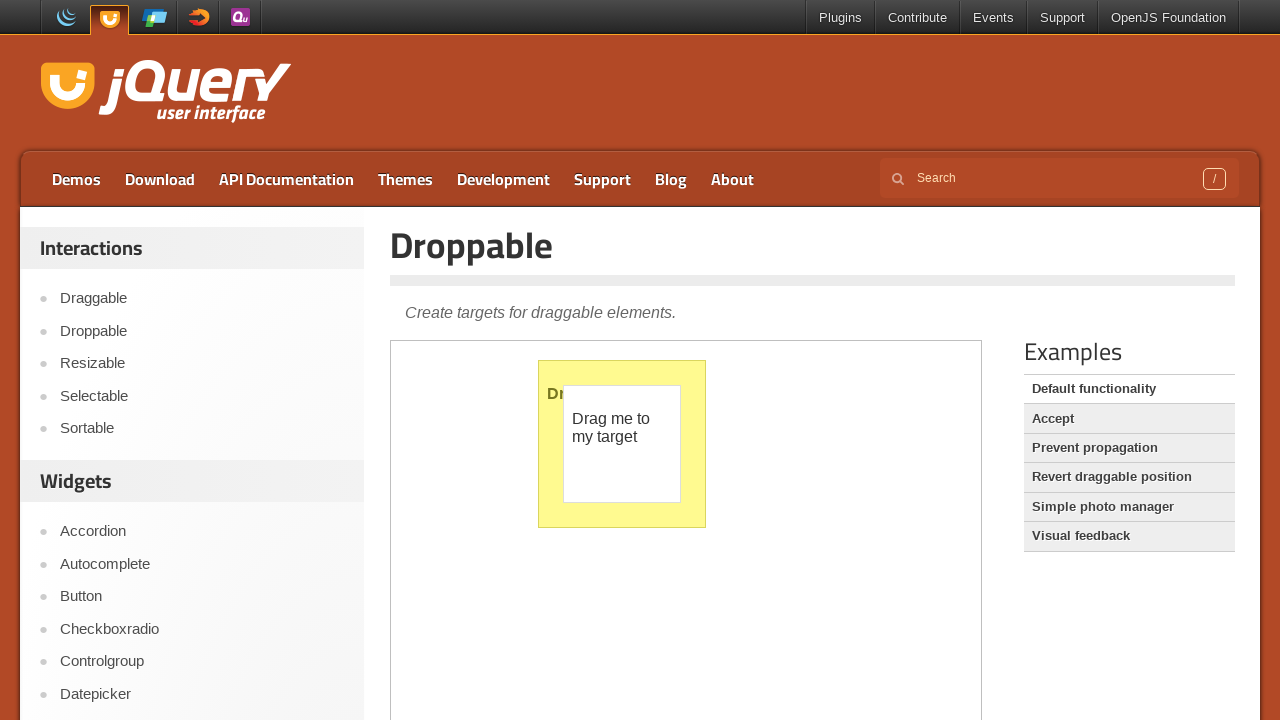

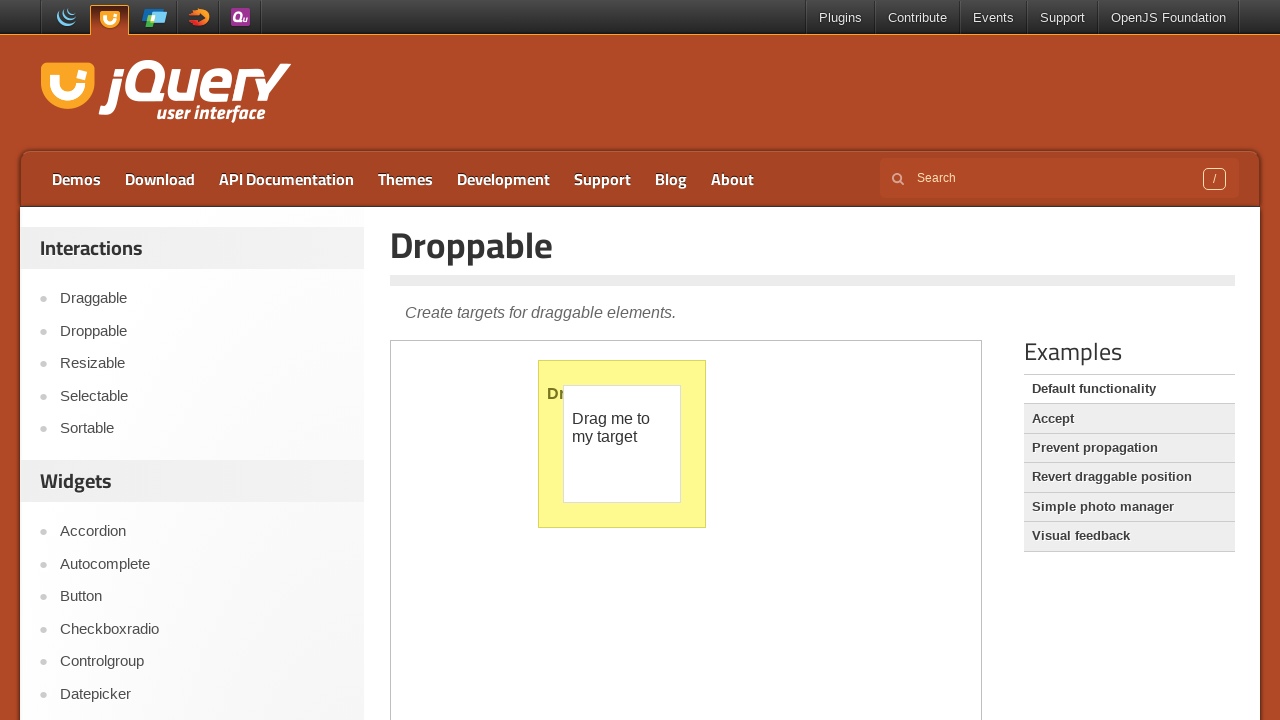